Tests JavaScript alert handling by clicking a button to trigger an alert, accepting the alert, and verifying the result message is displayed correctly.

Starting URL: https://the-internet.herokuapp.com/javascript_alerts

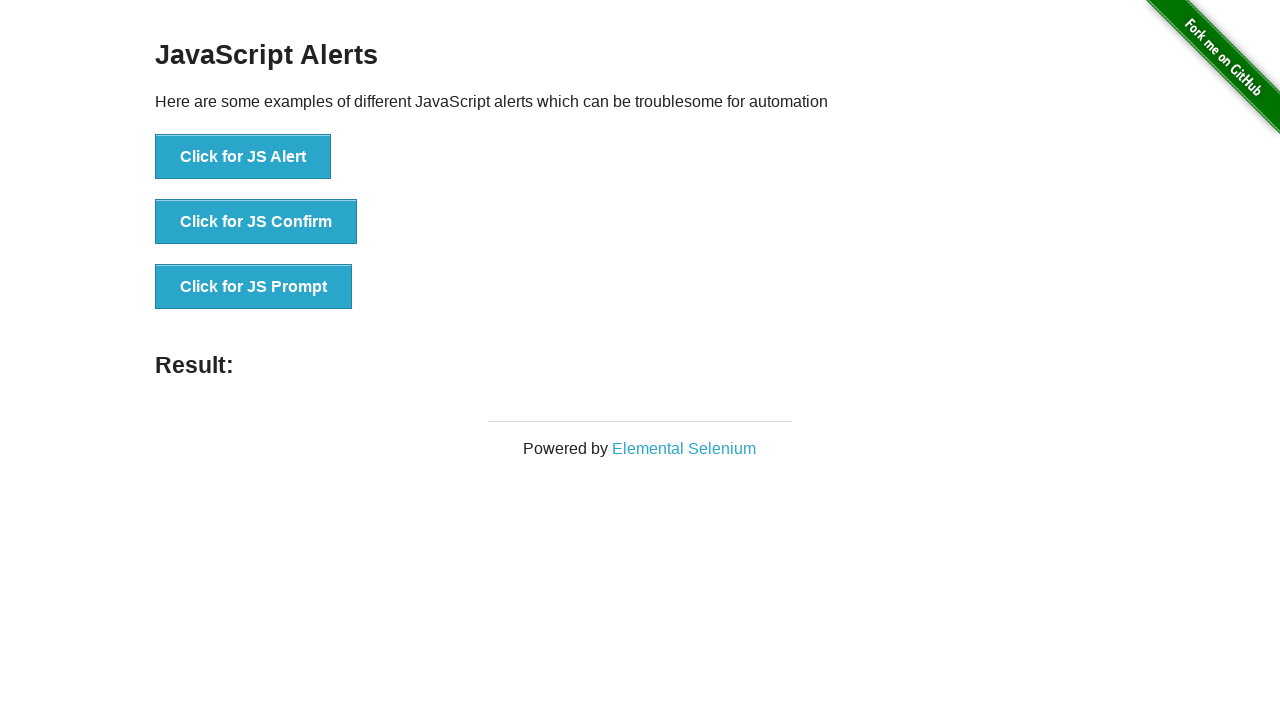

Clicked button to trigger JavaScript alert at (243, 157) on xpath=//button[text()='Click for JS Alert']
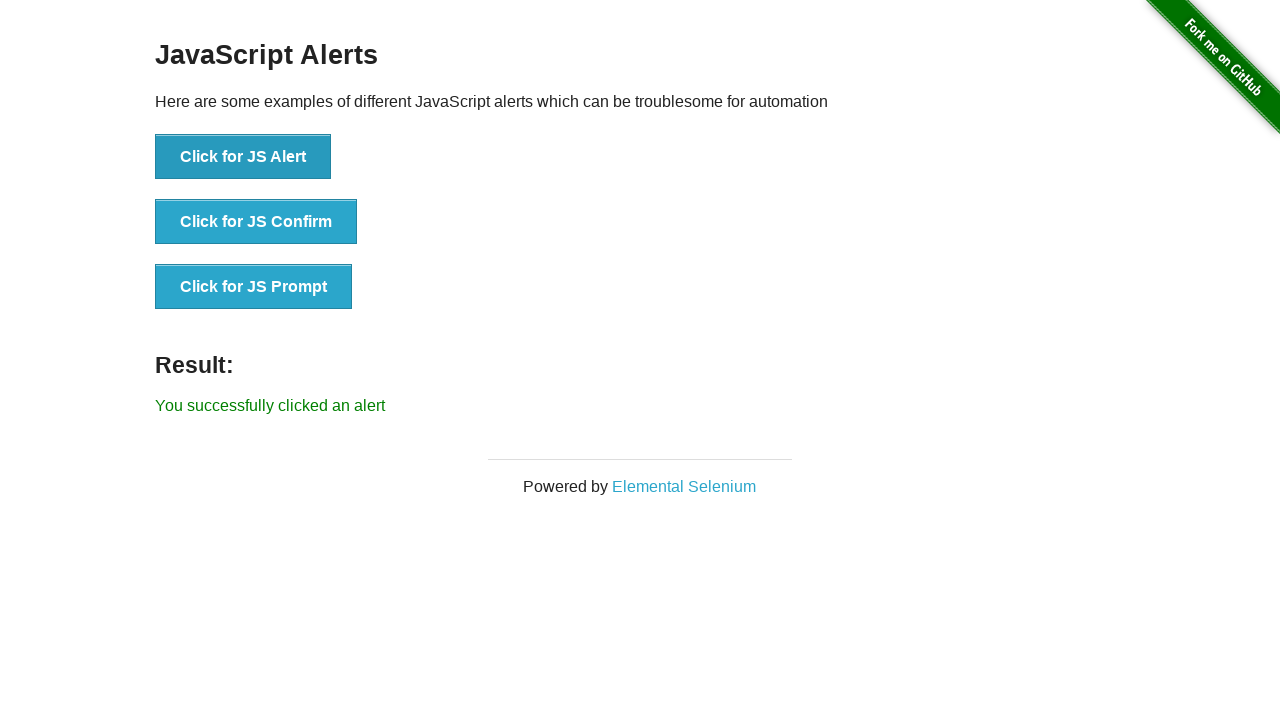

Set up dialog handler to accept alerts
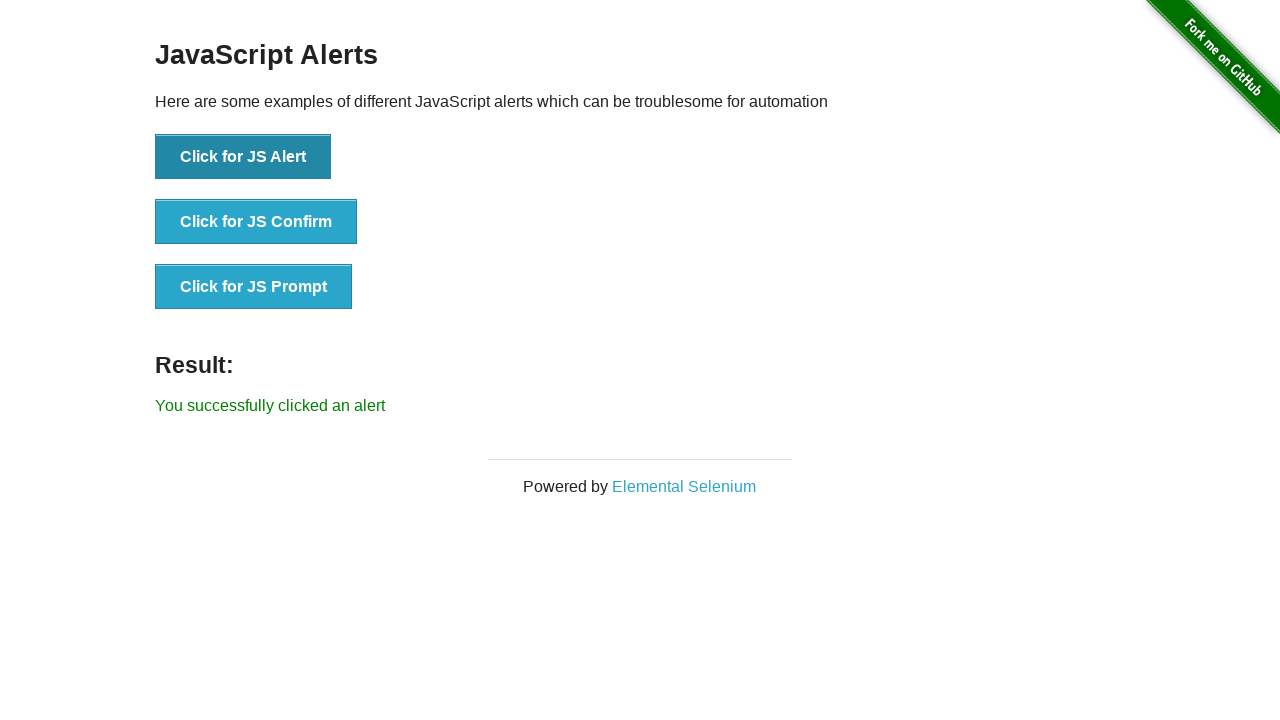

Clicked button again to trigger alert with handler active at (243, 157) on xpath=//button[text()='Click for JS Alert']
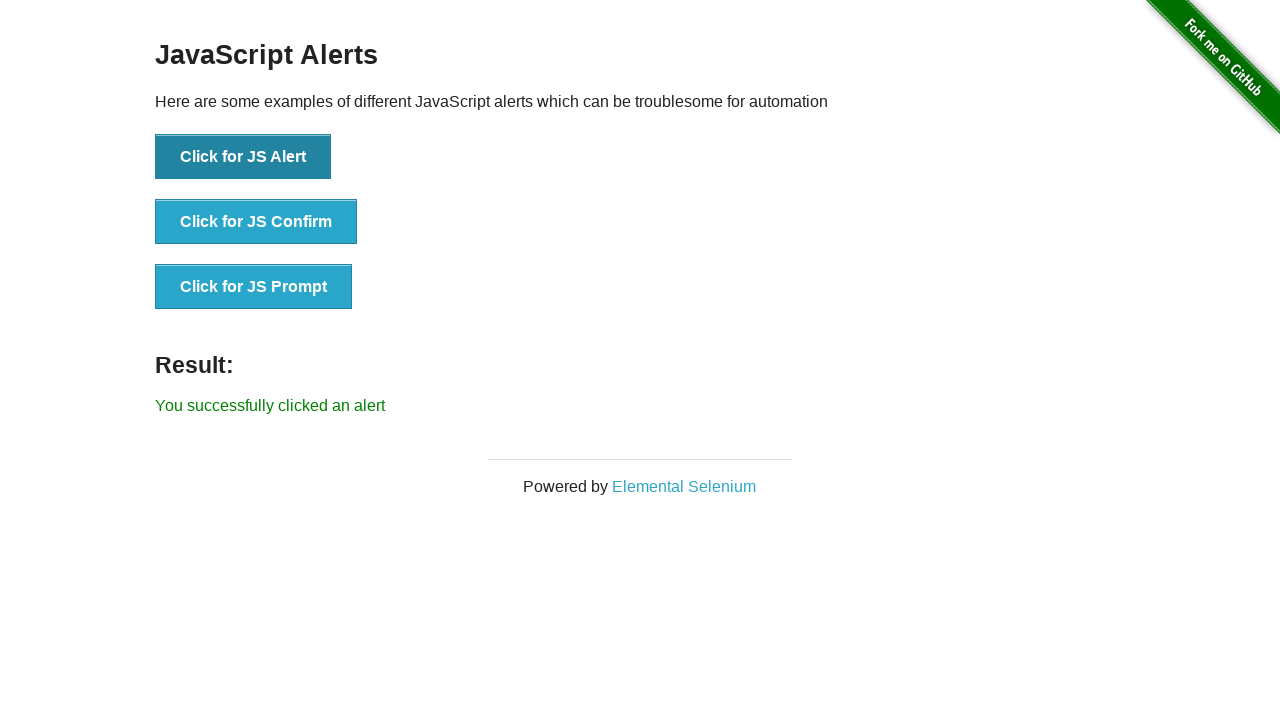

Result message element appeared after accepting alert
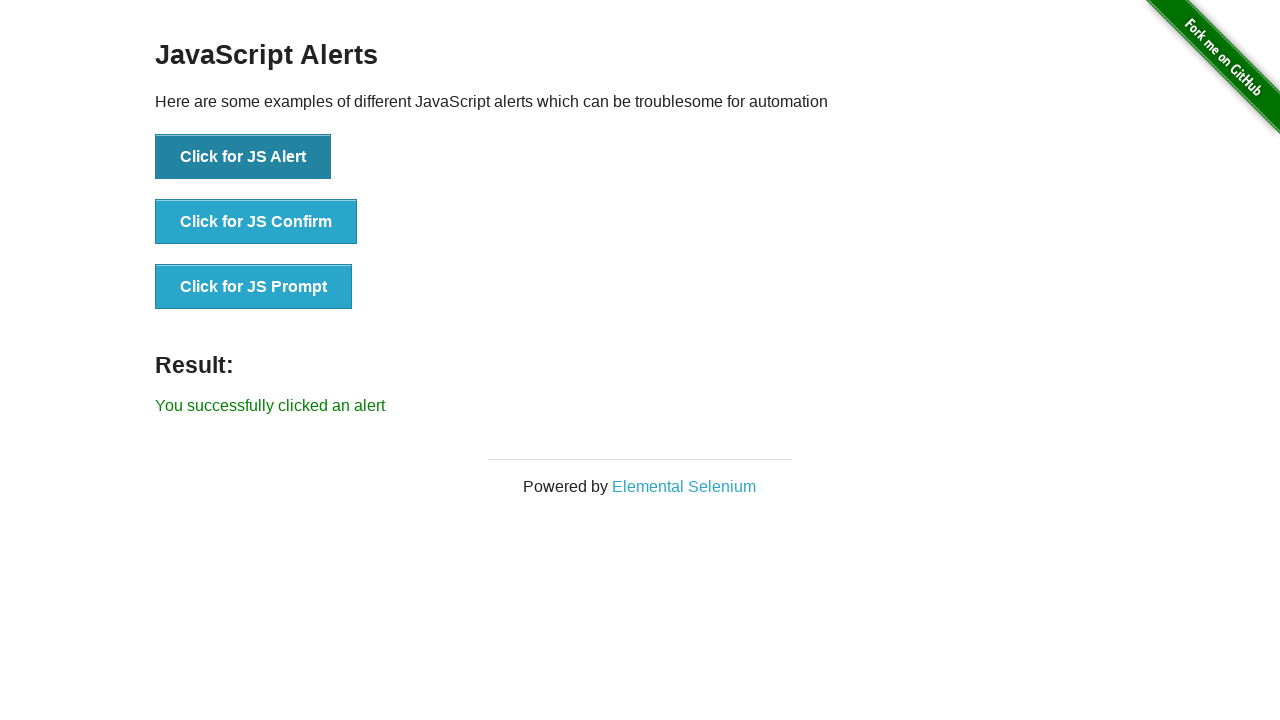

Located result element on page
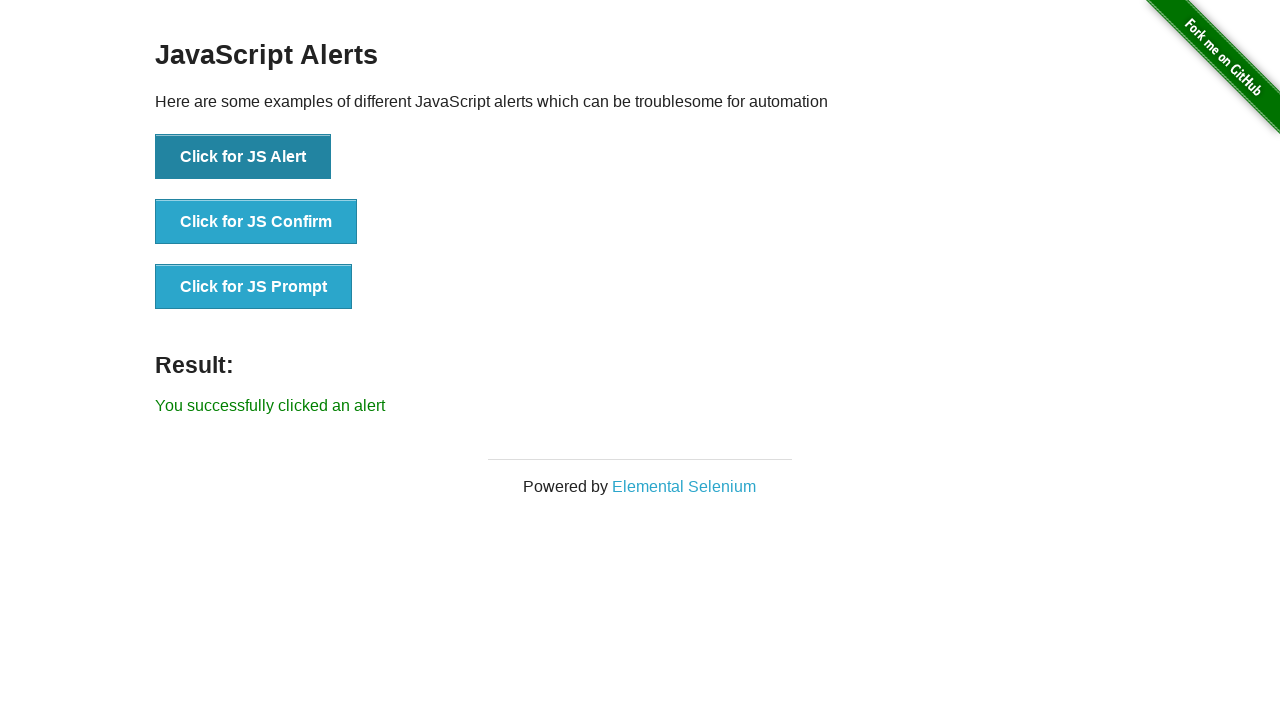

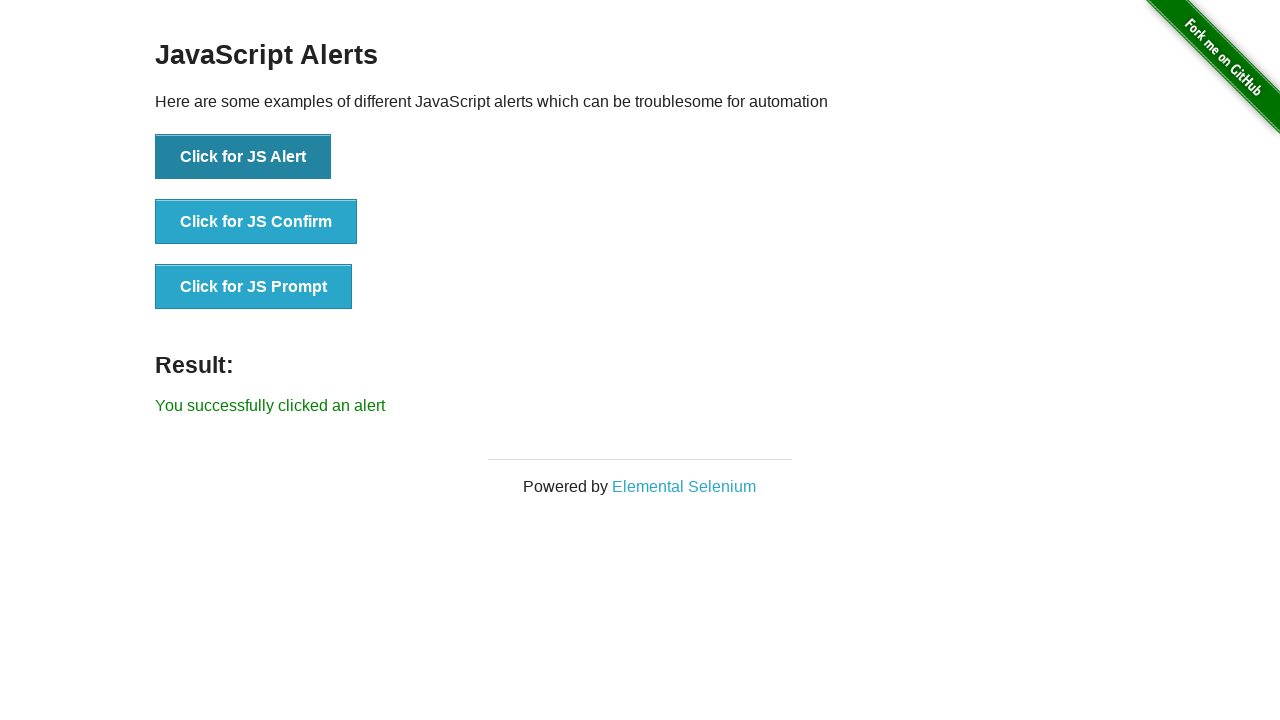